Tests clicking a sequence of dynamically appearing buttons until all are clicked

Starting URL: https://testpages.eviltester.com/styled/dynamic-buttons-simple.html

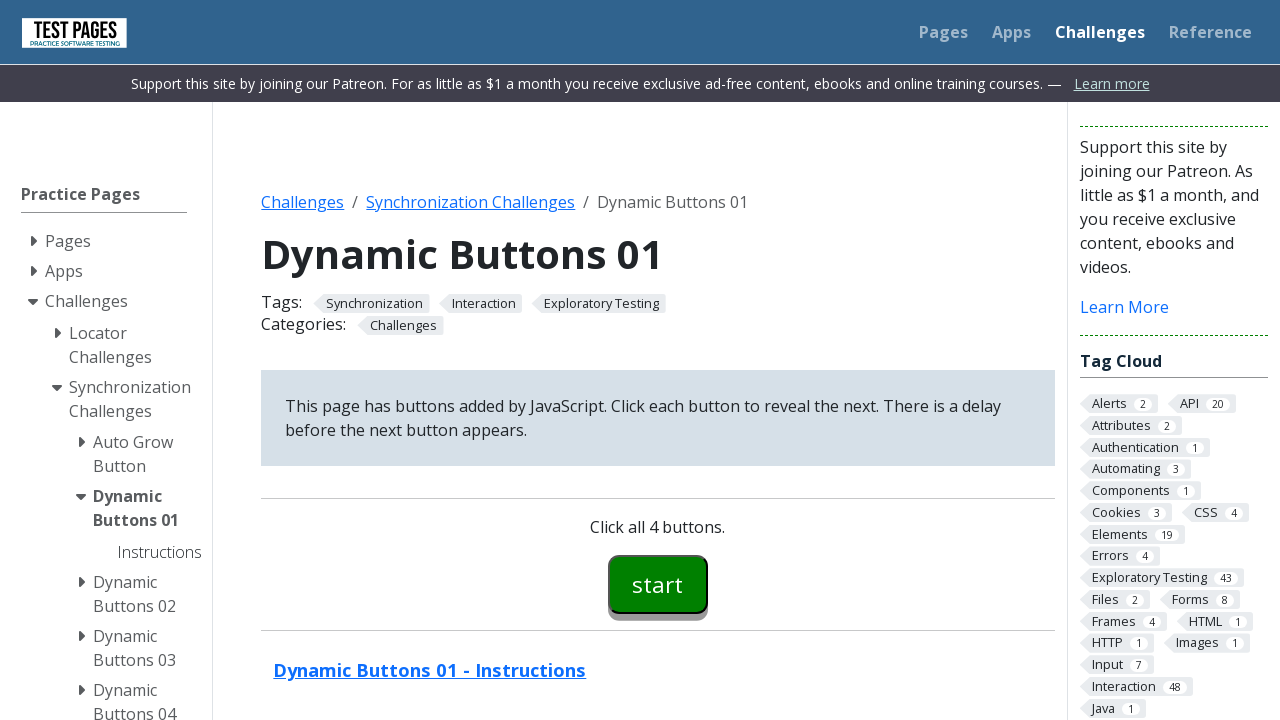

Clicked first dynamic button (#button00) at (658, 584) on #button00
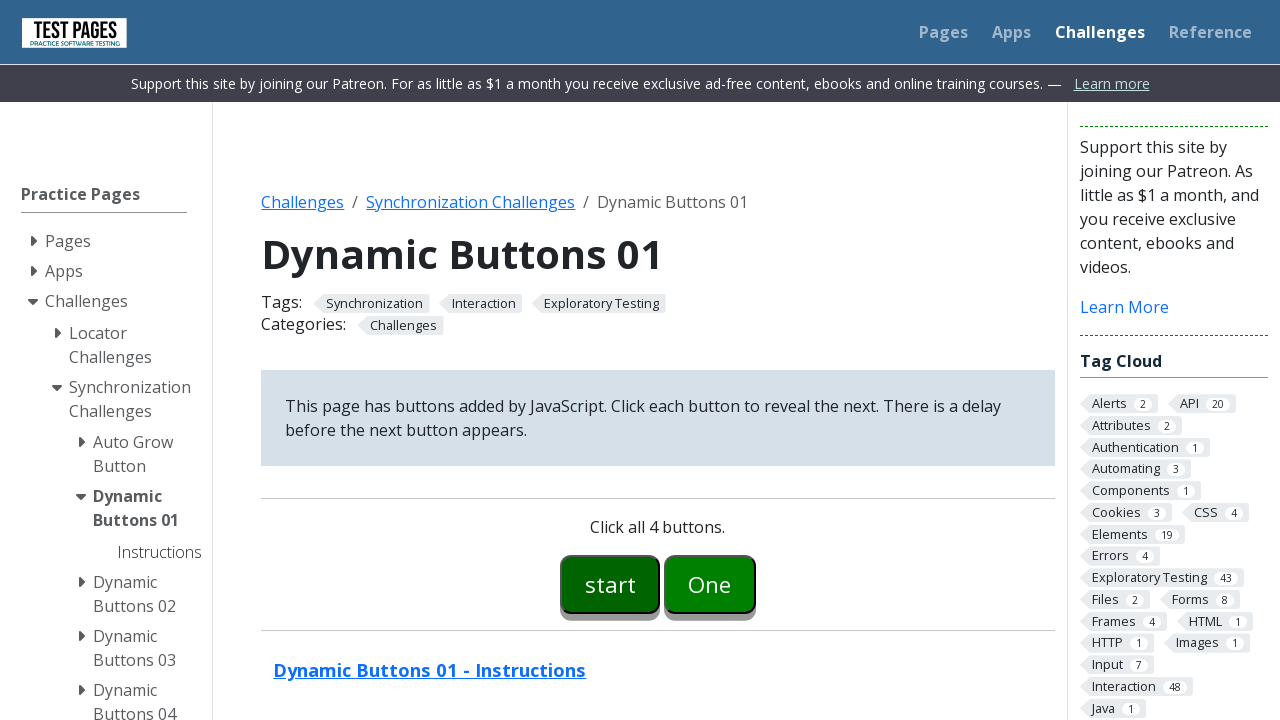

Clicked second dynamic button (#button01) at (710, 584) on #button01
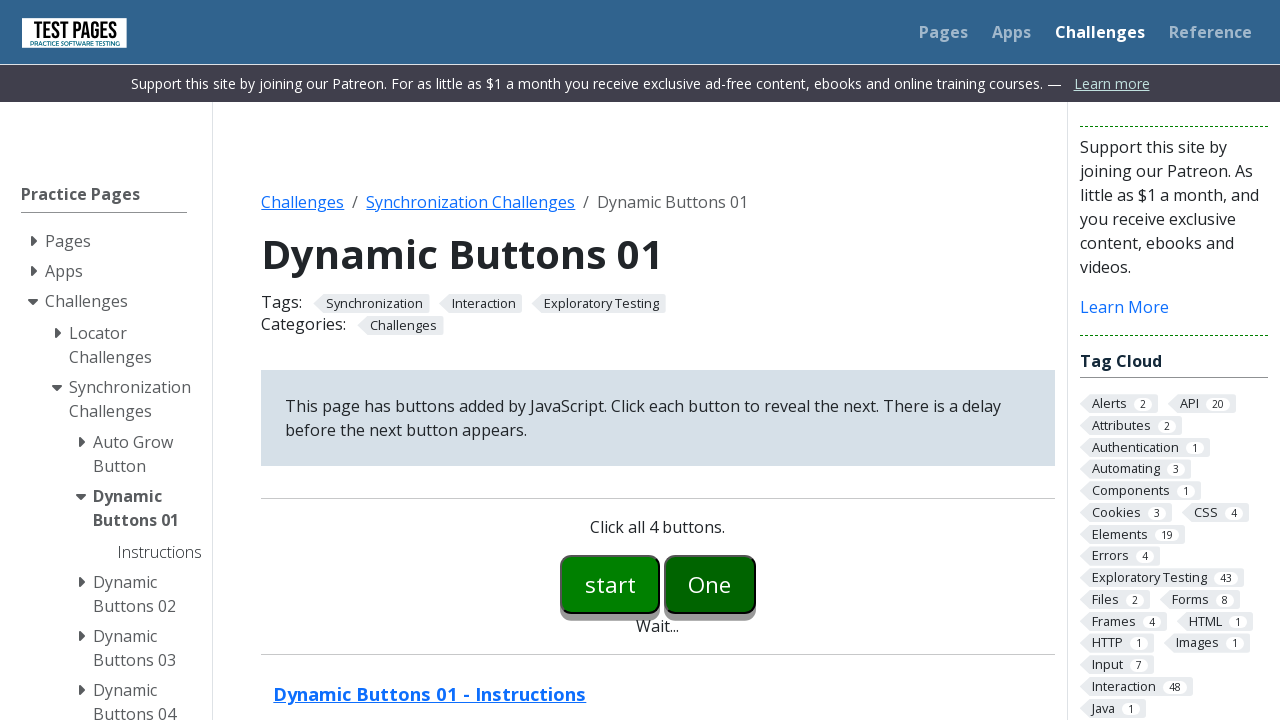

Third dynamic button (#button02) appeared
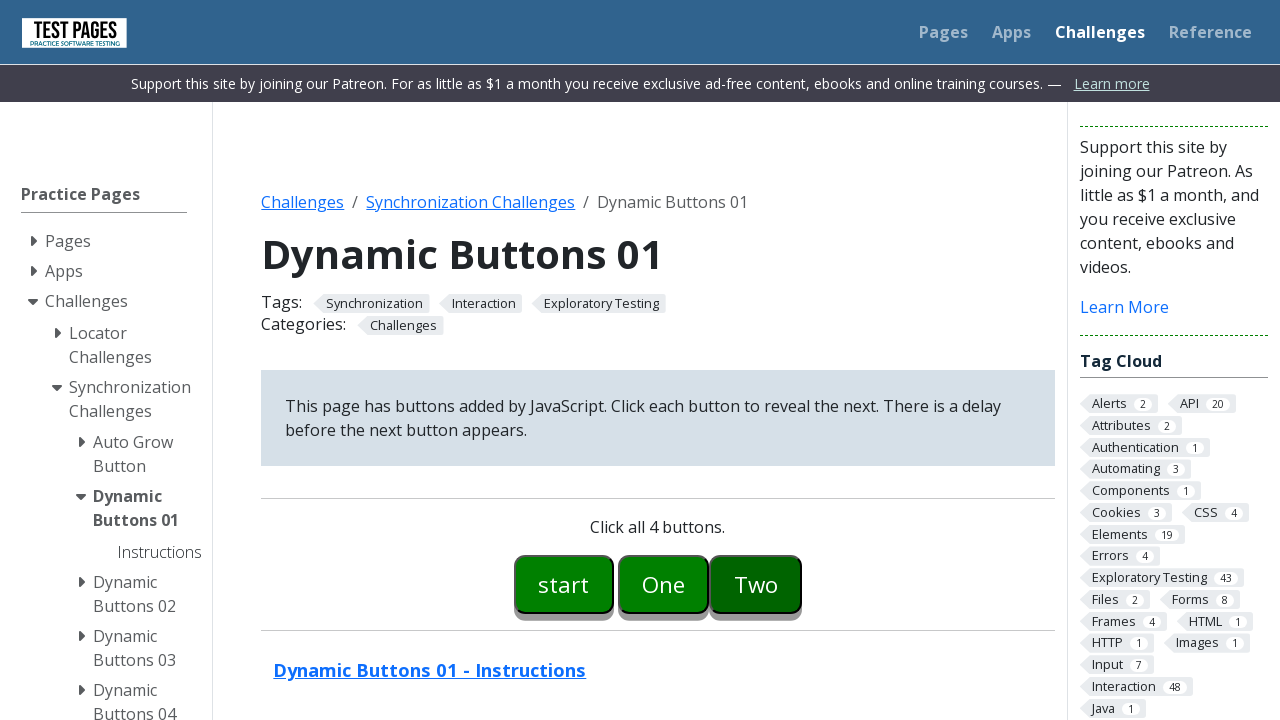

Clicked third dynamic button (#button02) at (756, 584) on #button02
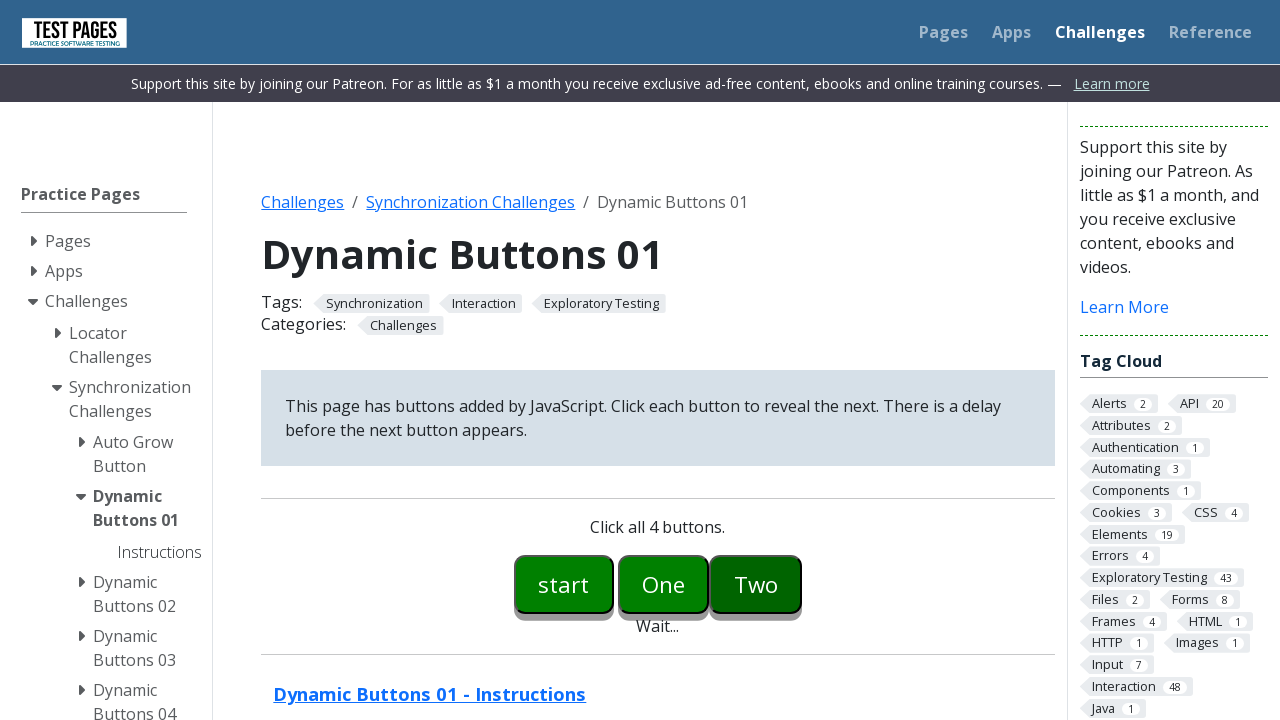

Fourth dynamic button (#button03) appeared
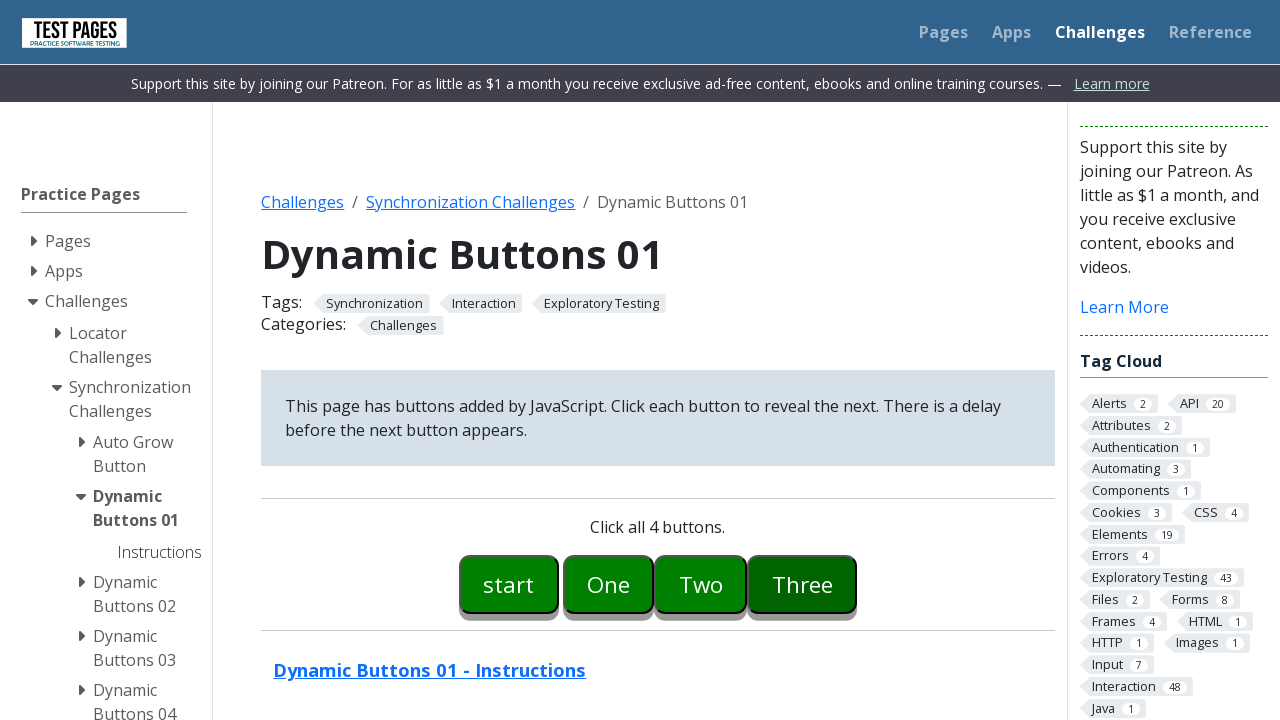

Clicked fourth dynamic button (#button03) at (802, 584) on #button03
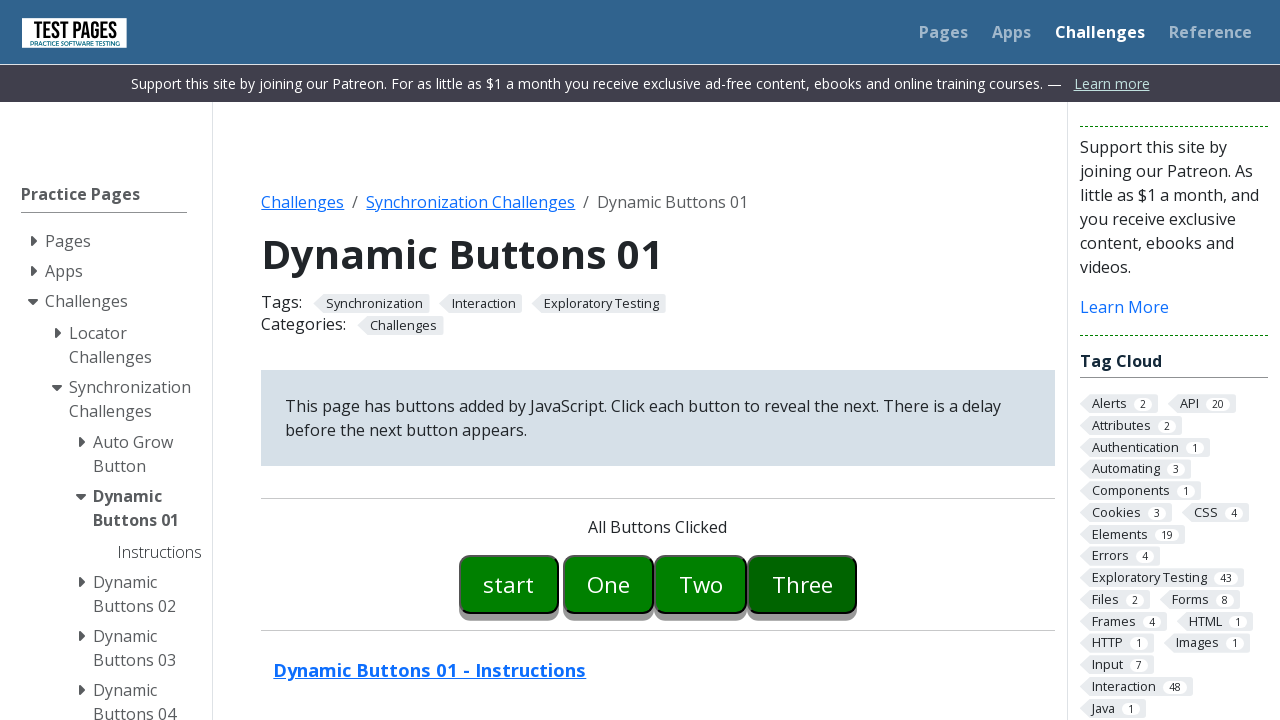

All buttons clicked confirmation message appeared
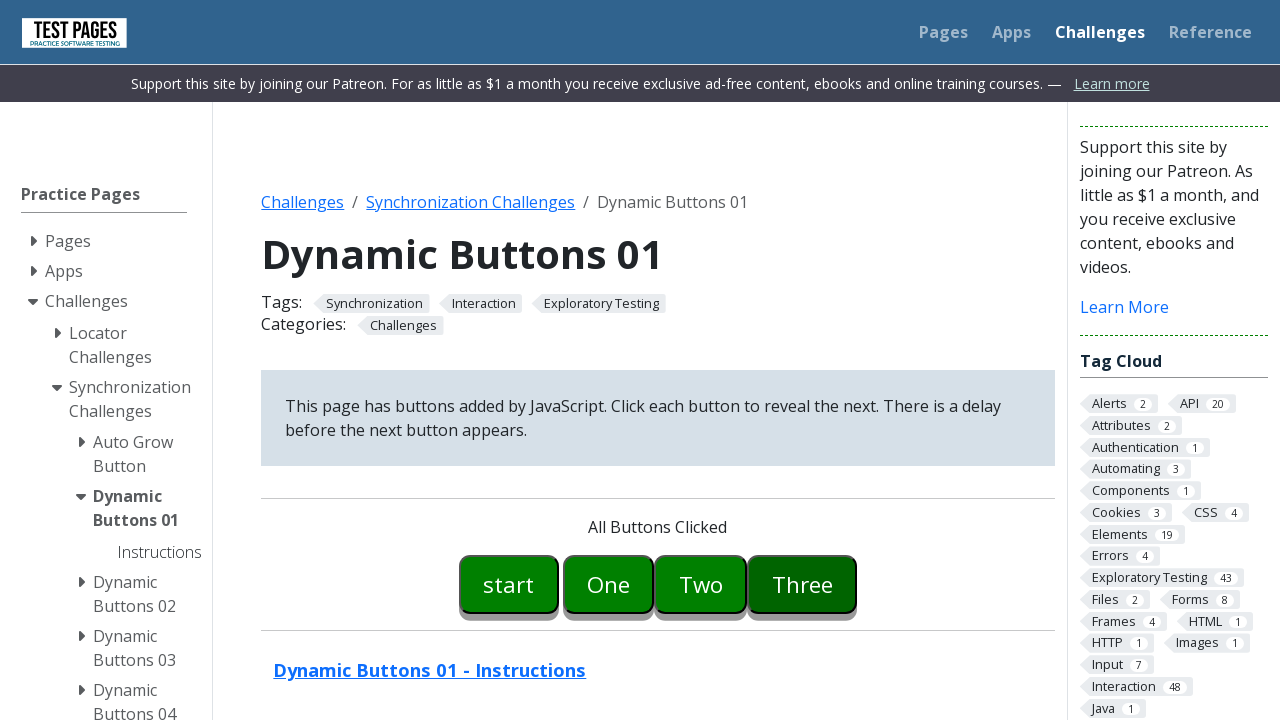

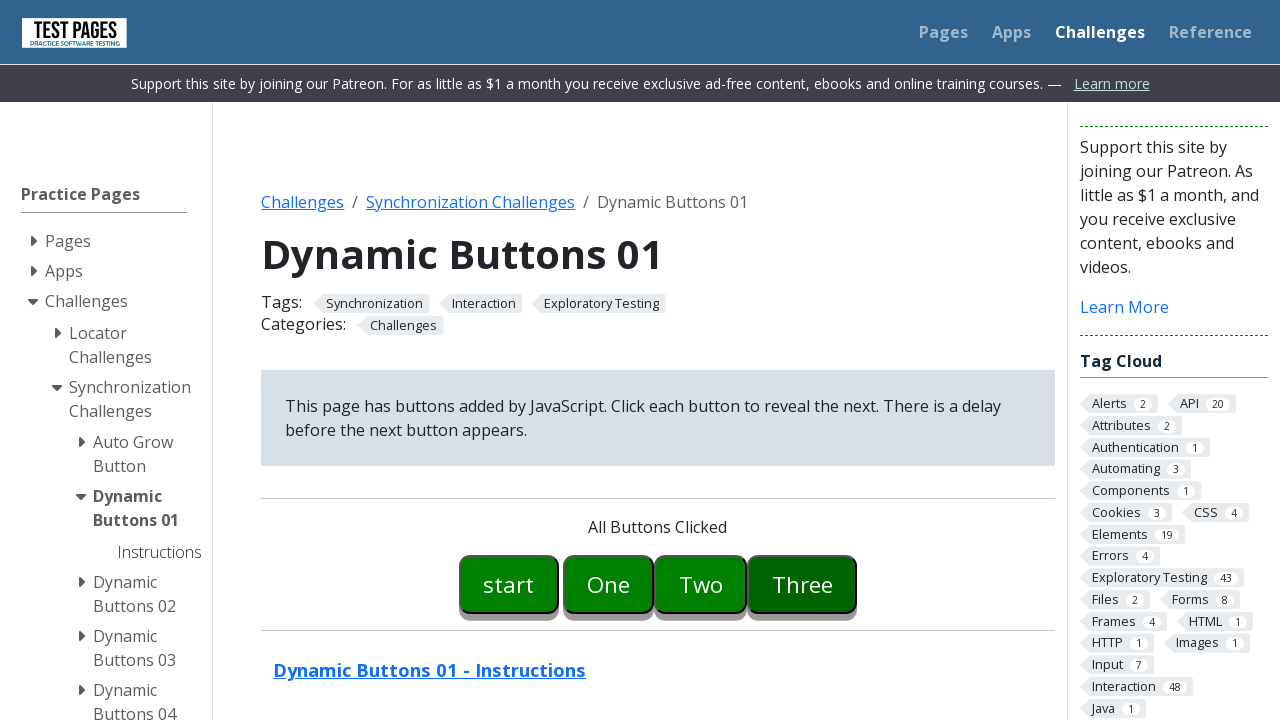